Tests filling the last name field in the student registration form

Starting URL: https://demoqa.com/automation-practice-form

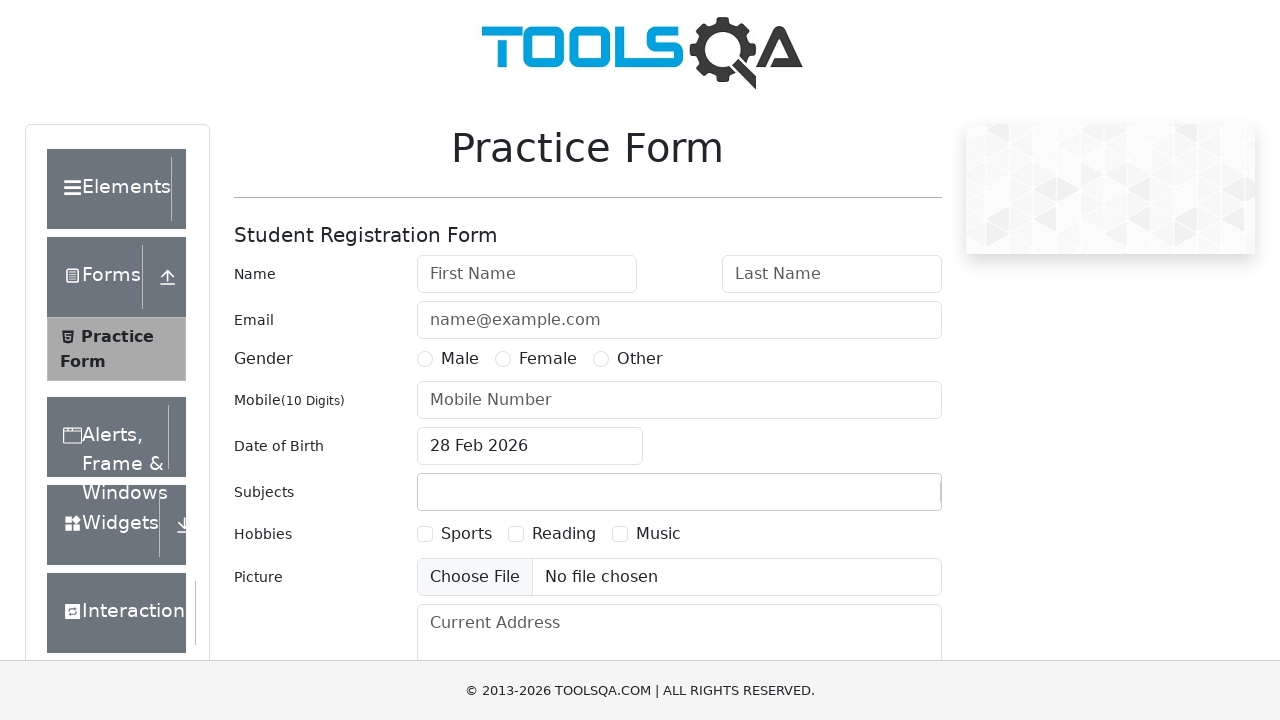

Filled last name field with 'Petrov' in student registration form on #lastName
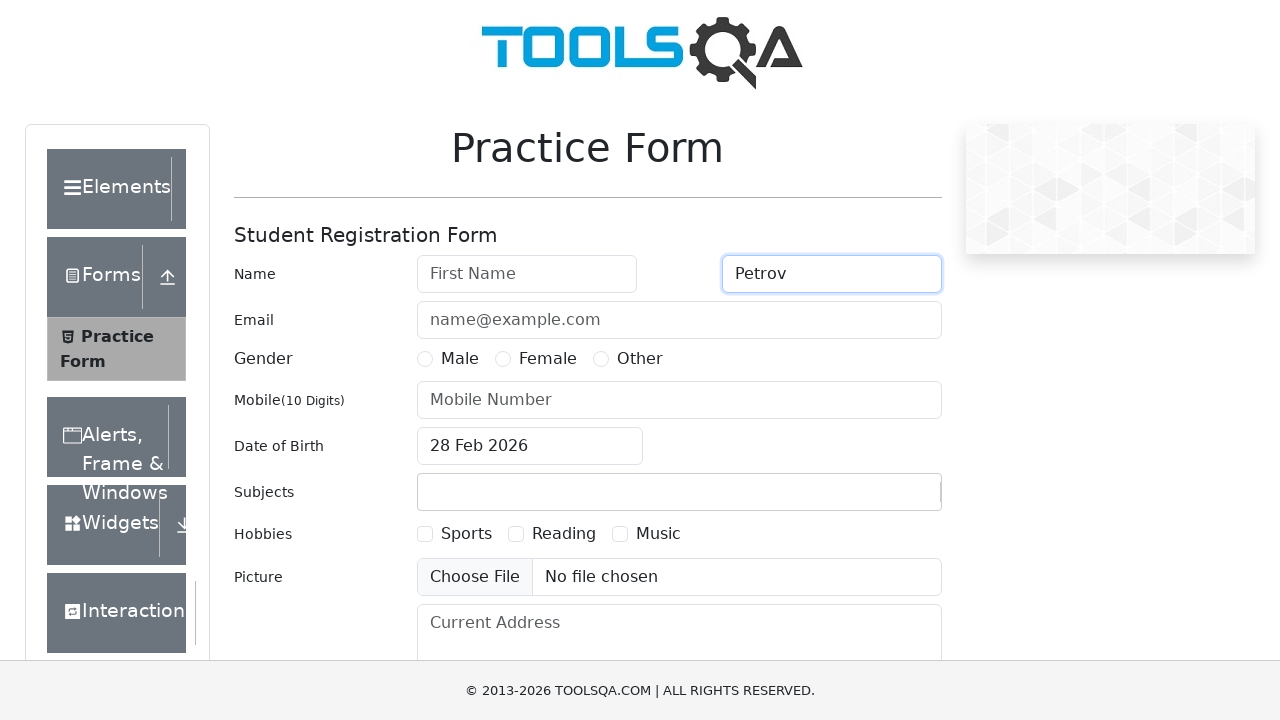

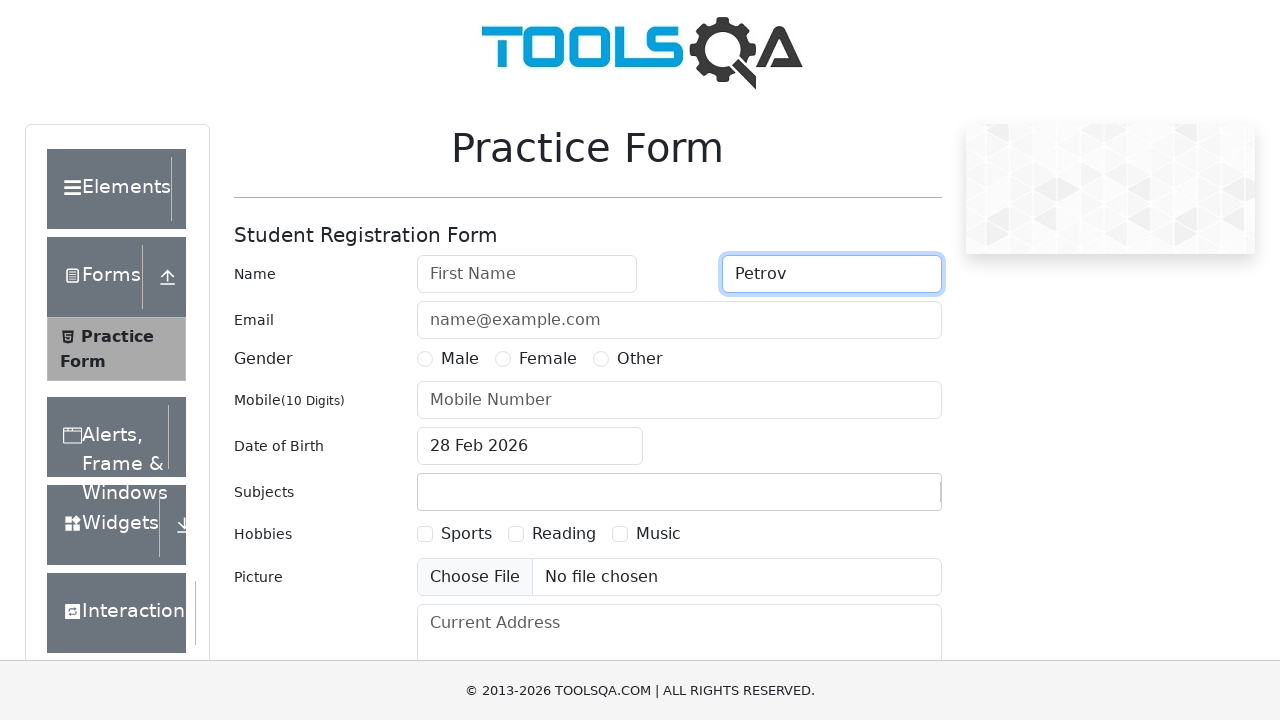